Tests keypress functionality by filling a name field and clicking a button

Starting URL: https://formy-project.herokuapp.com/keypress

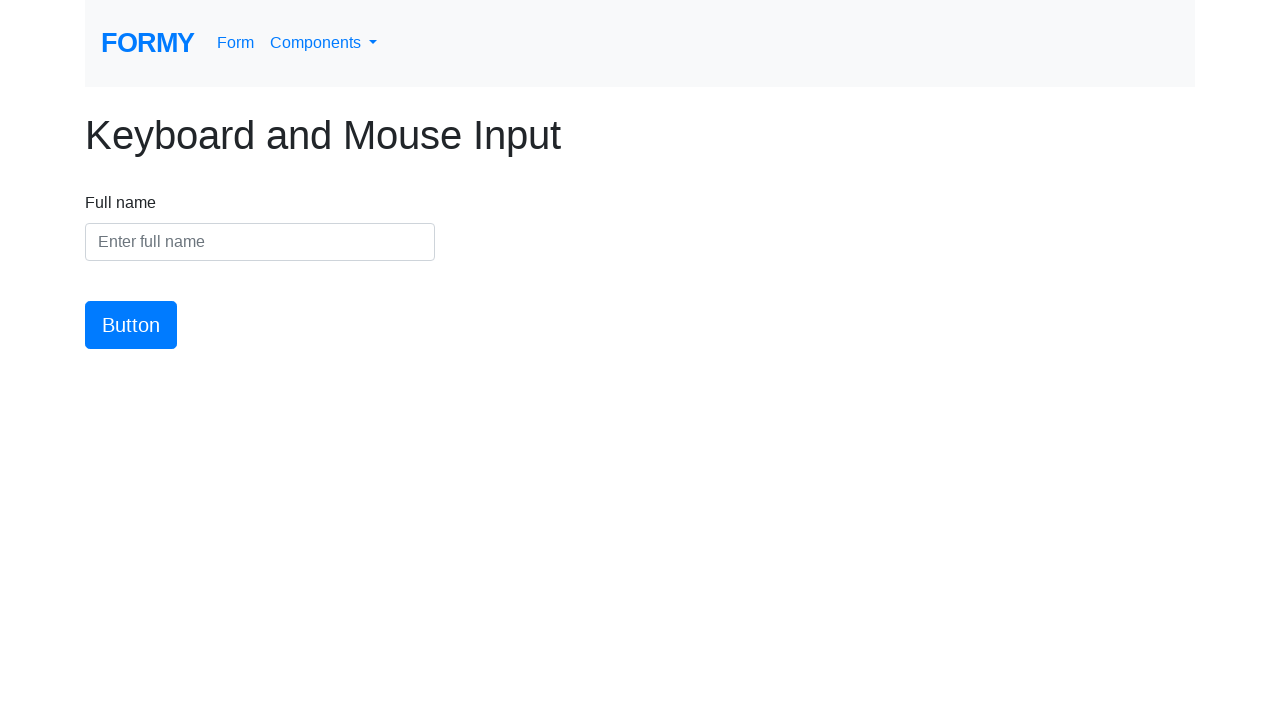

Clicked on the name field at (260, 242) on #name
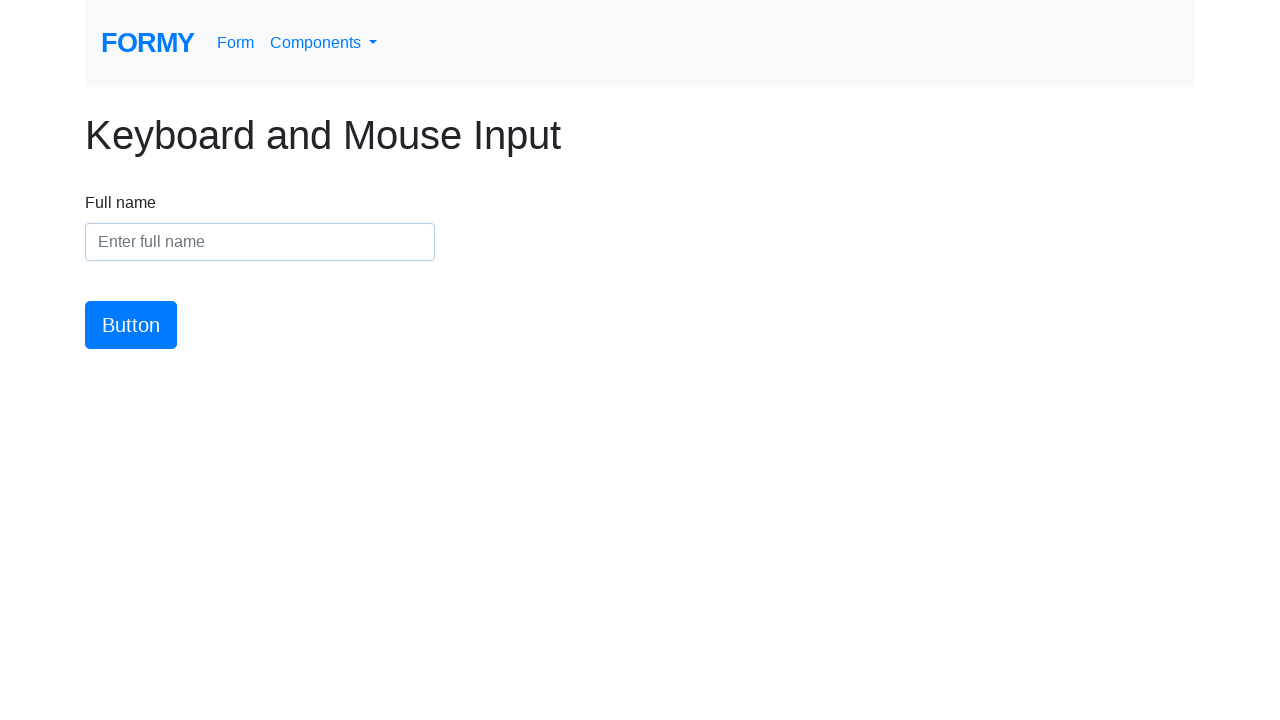

Filled name field with 'Madhu Mundhra' on #name
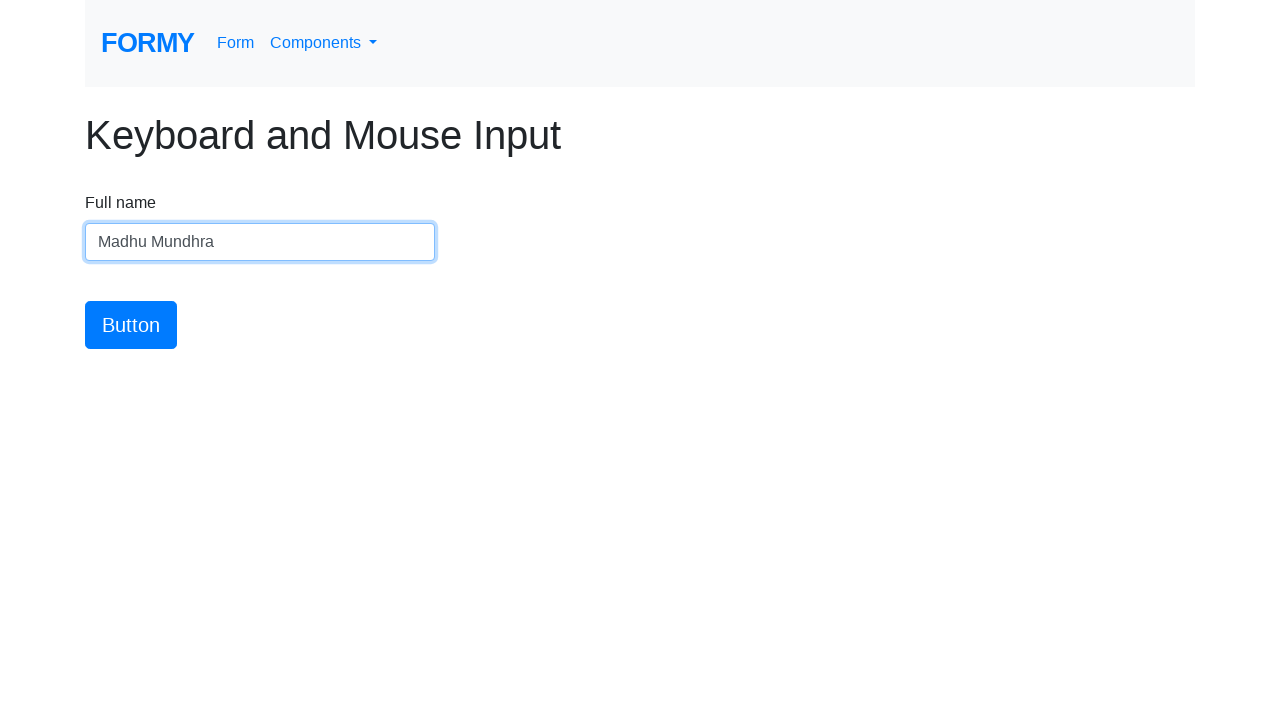

Clicked the submit button at (131, 325) on #button
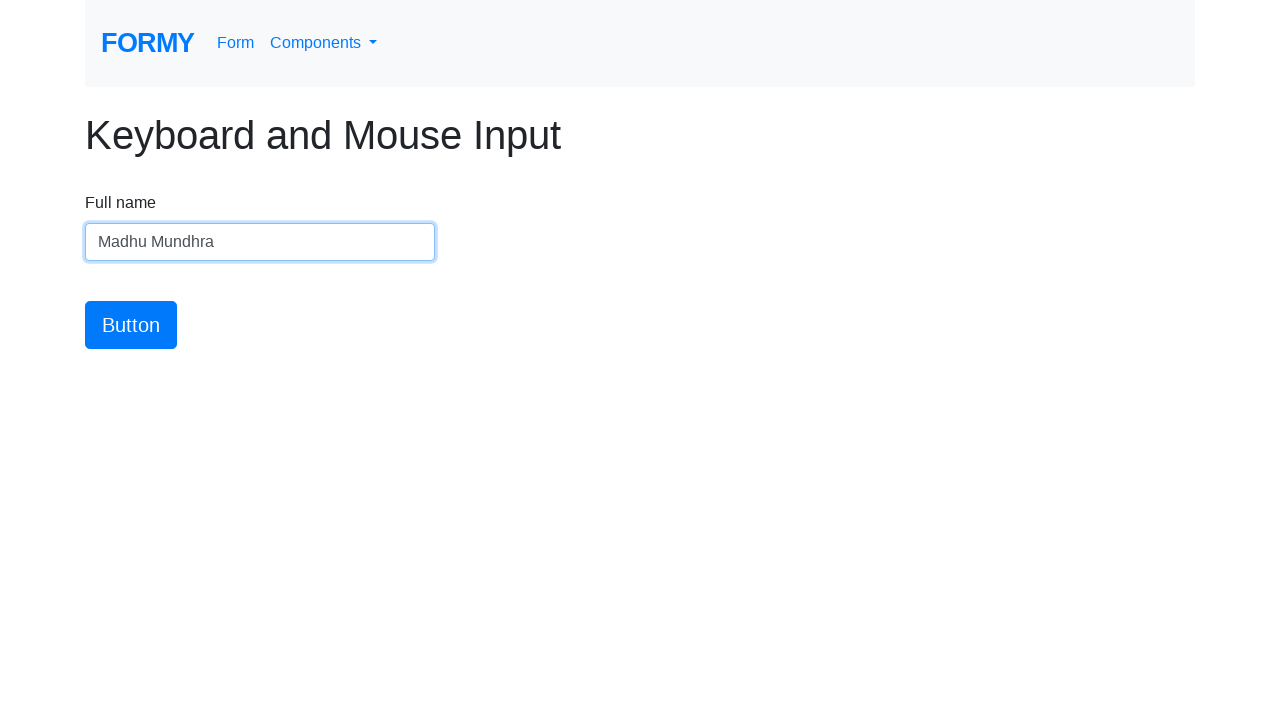

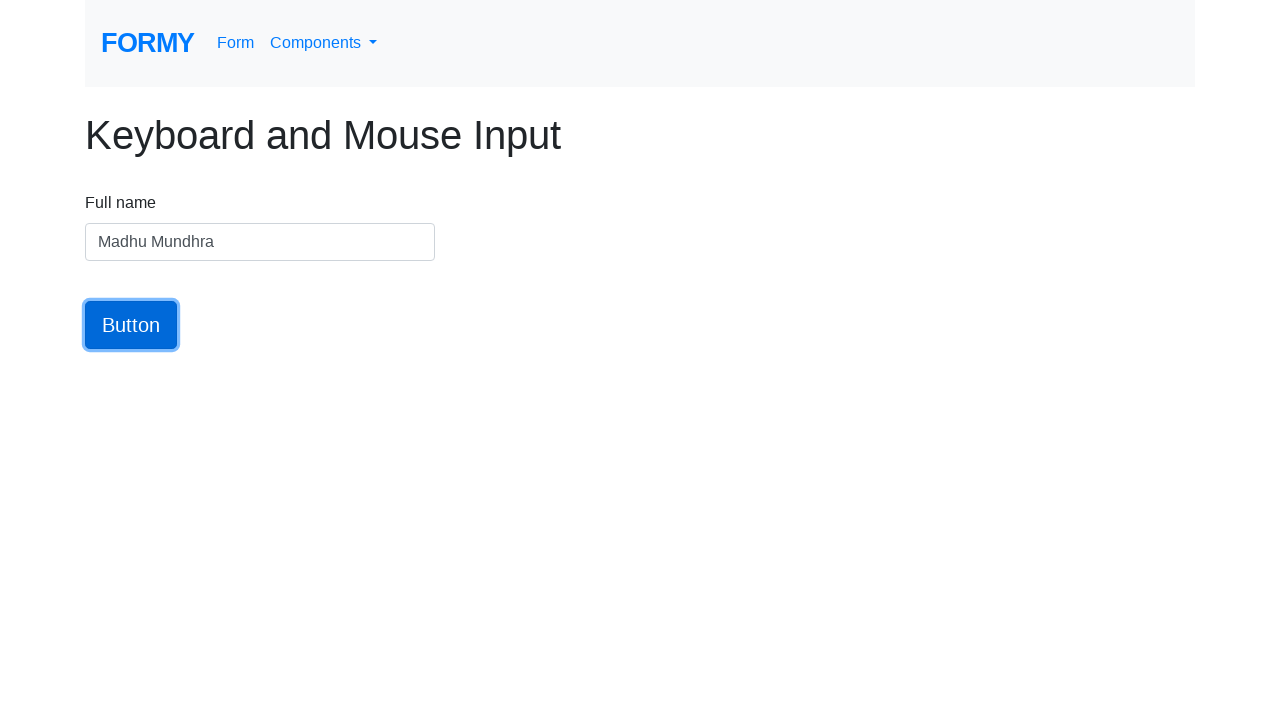